Tests autocomplete functionality by typing partial text, waiting for suggestions, and selecting a country from the dropdown using both click and keyboard navigation methods

Starting URL: https://rahulshettyacademy.com/AutomationPractice/

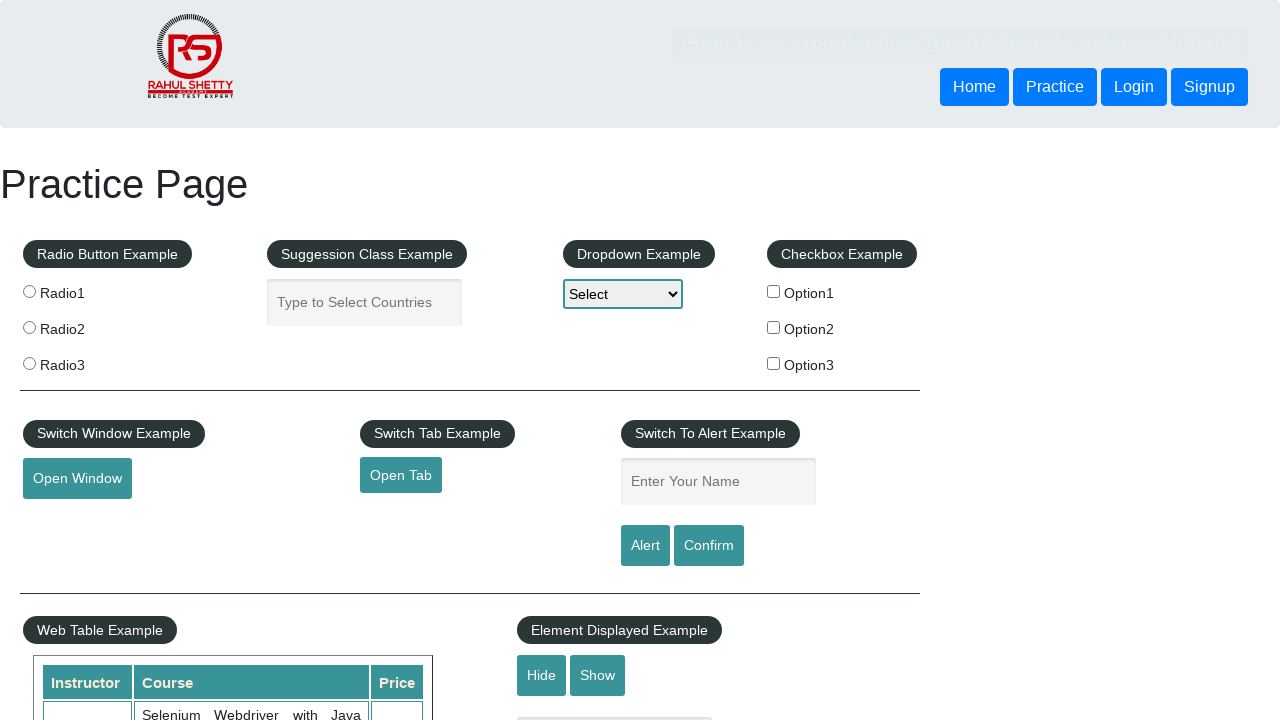

Filled autocomplete field with 'Ind' to trigger suggestions on #autocomplete
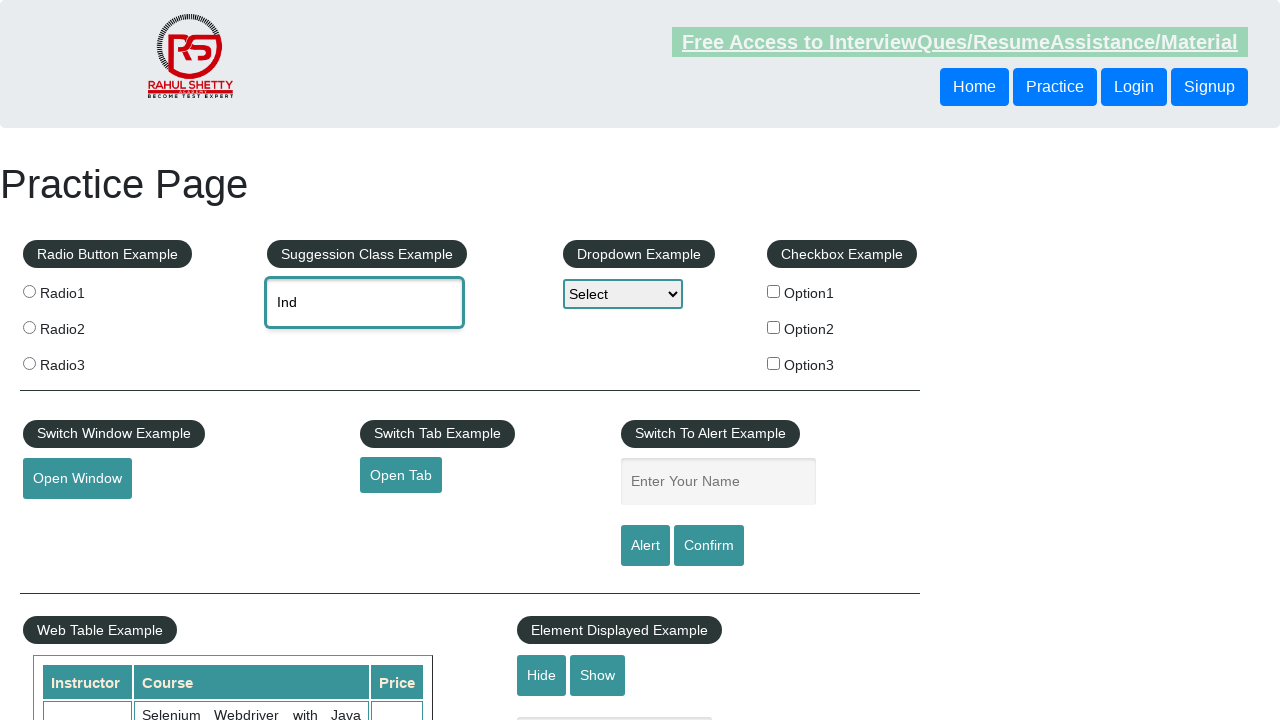

Waited for autocomplete suggestions to appear
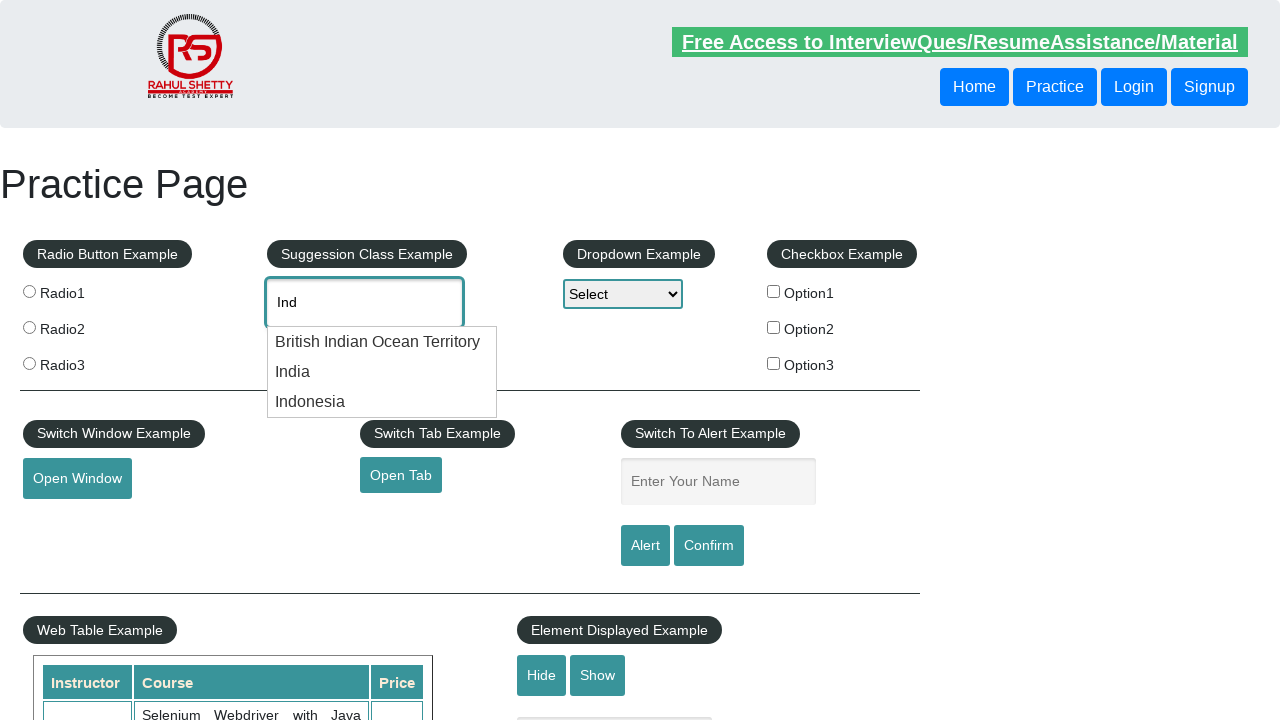

Clicked on 'India' from the autocomplete dropdown at (382, 342) on ul.ui-menu li:has-text('India')
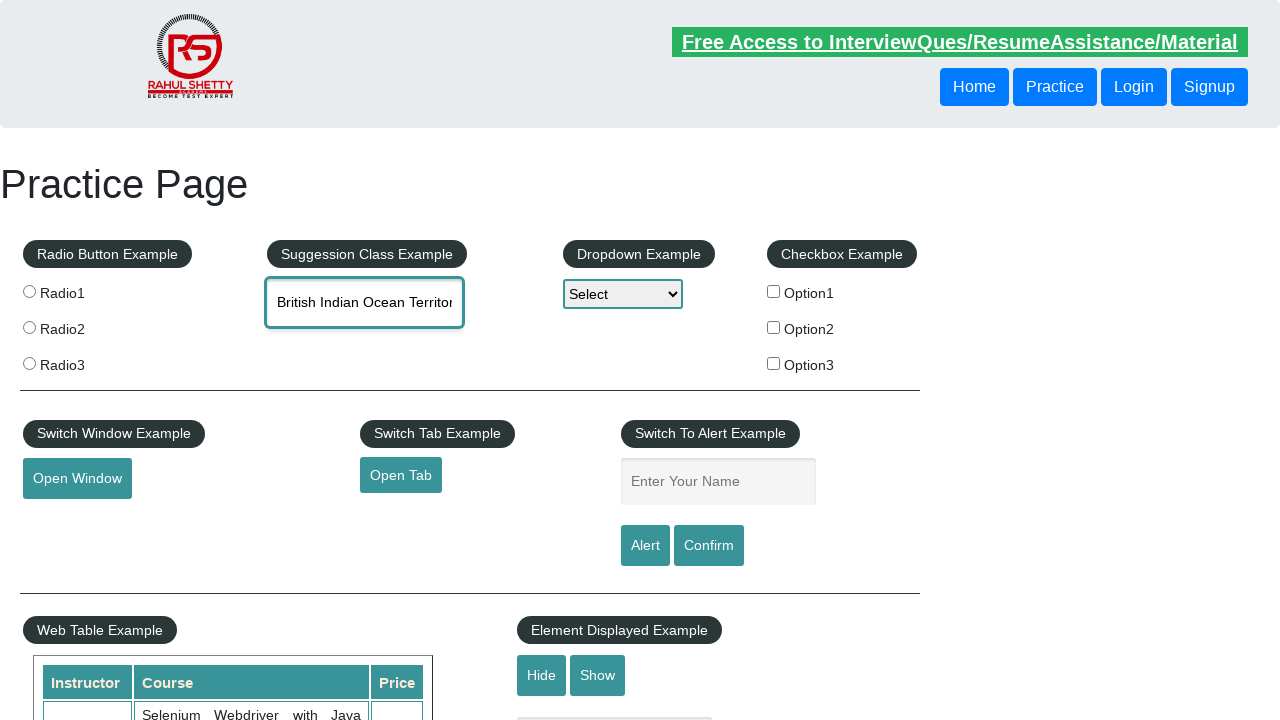

Cleared the autocomplete field for second test method on #autocomplete
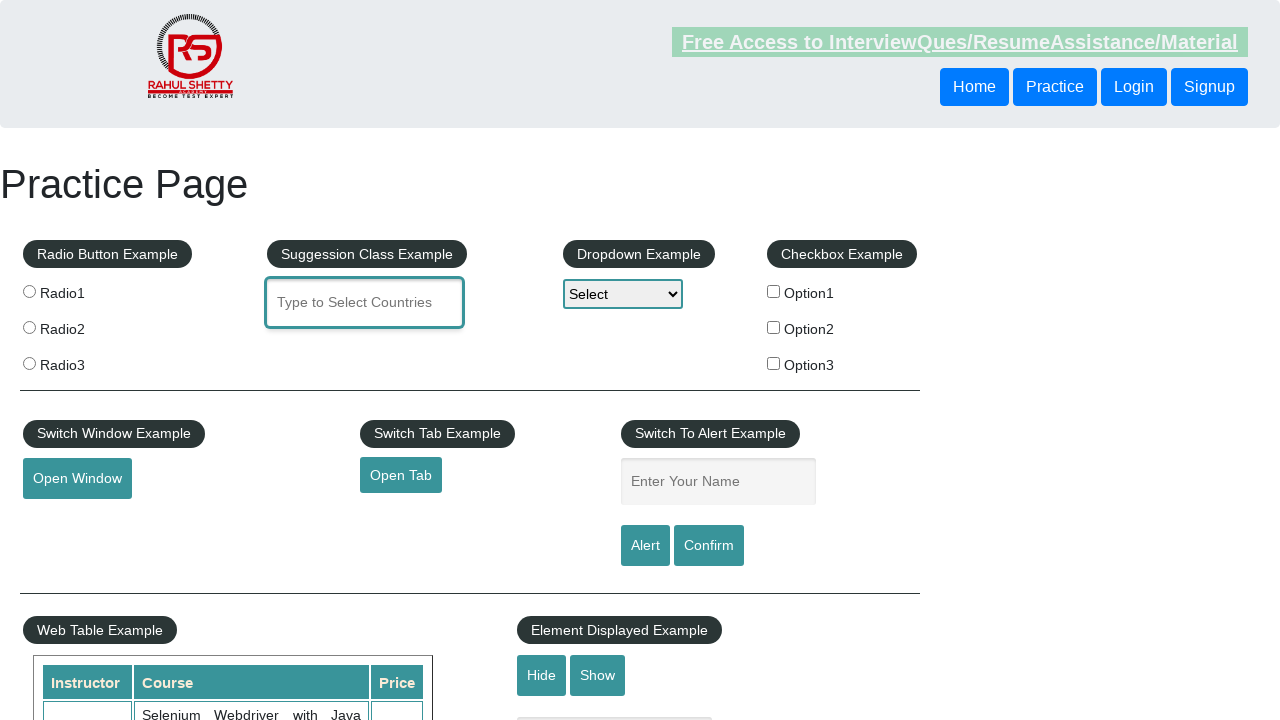

Filled autocomplete field with 'India' for keyboard navigation test on #autocomplete
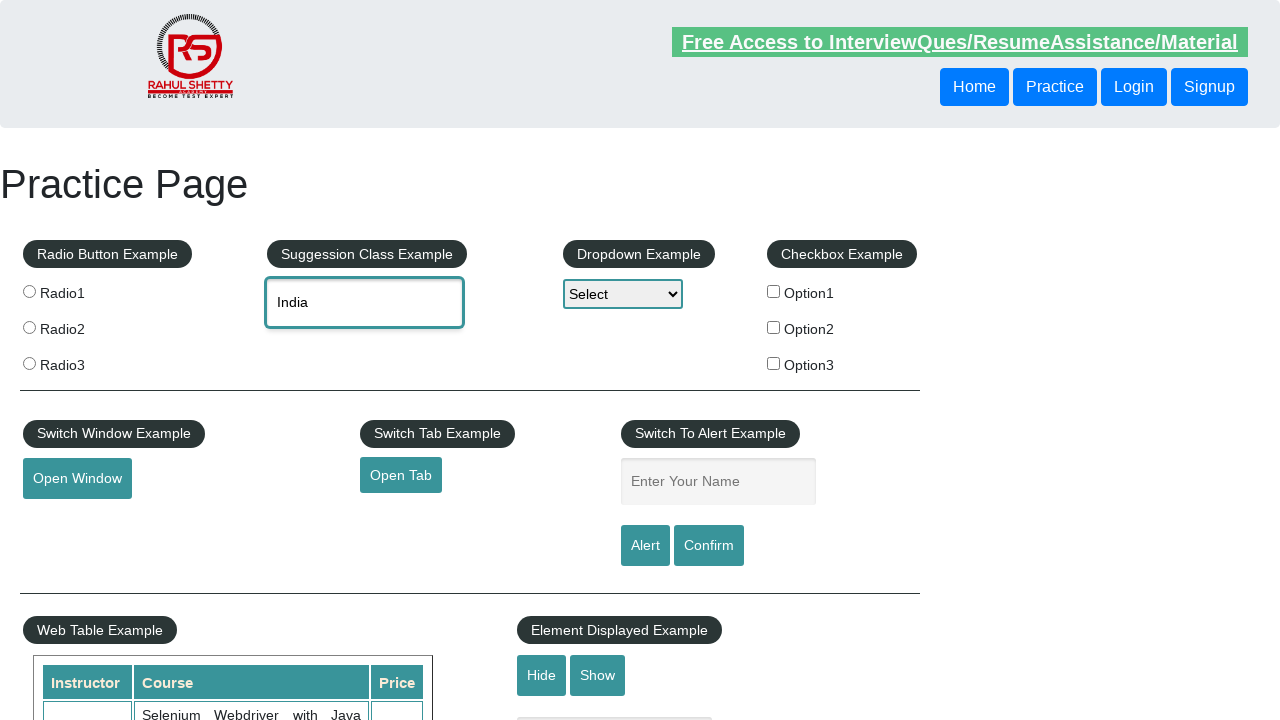

Waited for autocomplete suggestions to appear again
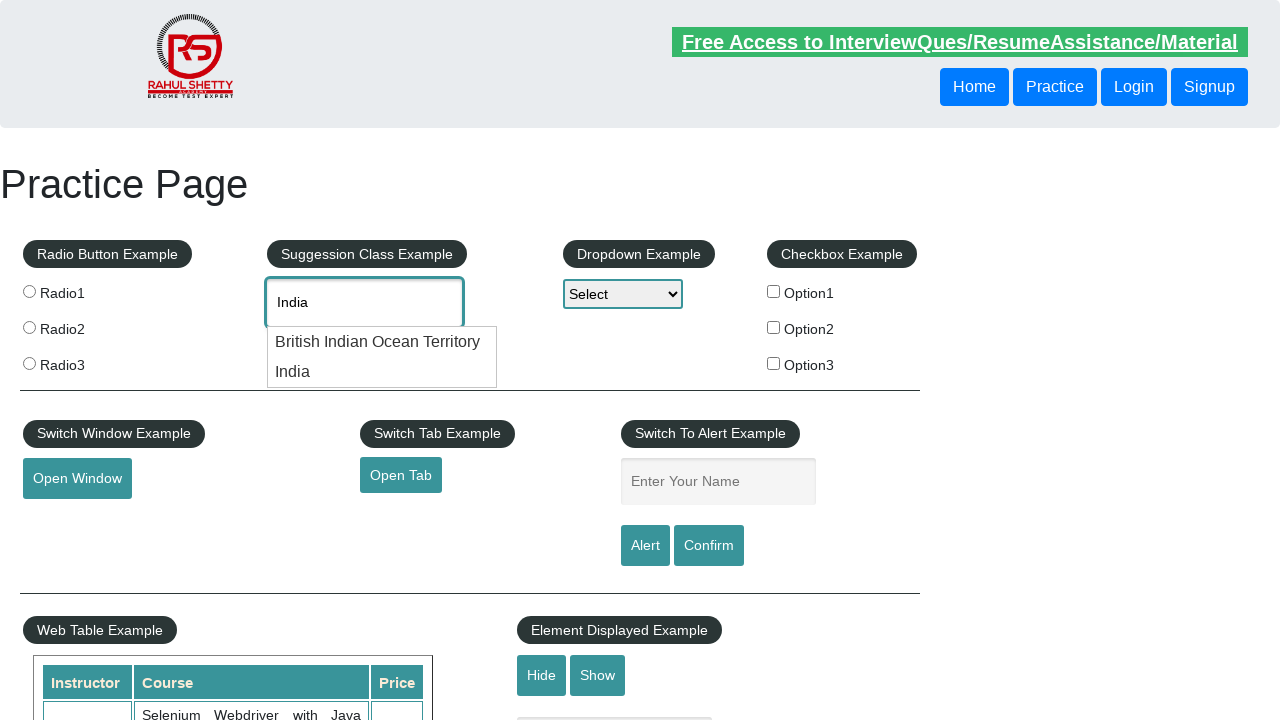

Pressed arrow down key to navigate to first suggestion
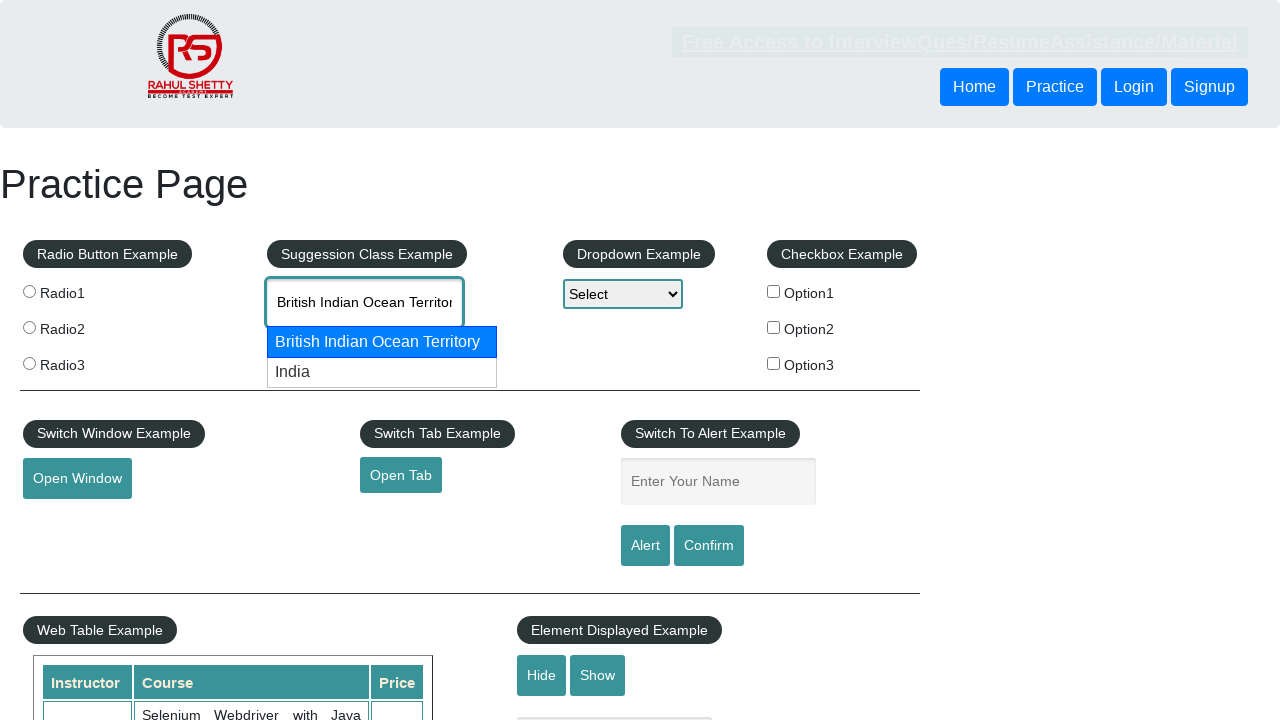

Pressed arrow down key to navigate to second suggestion
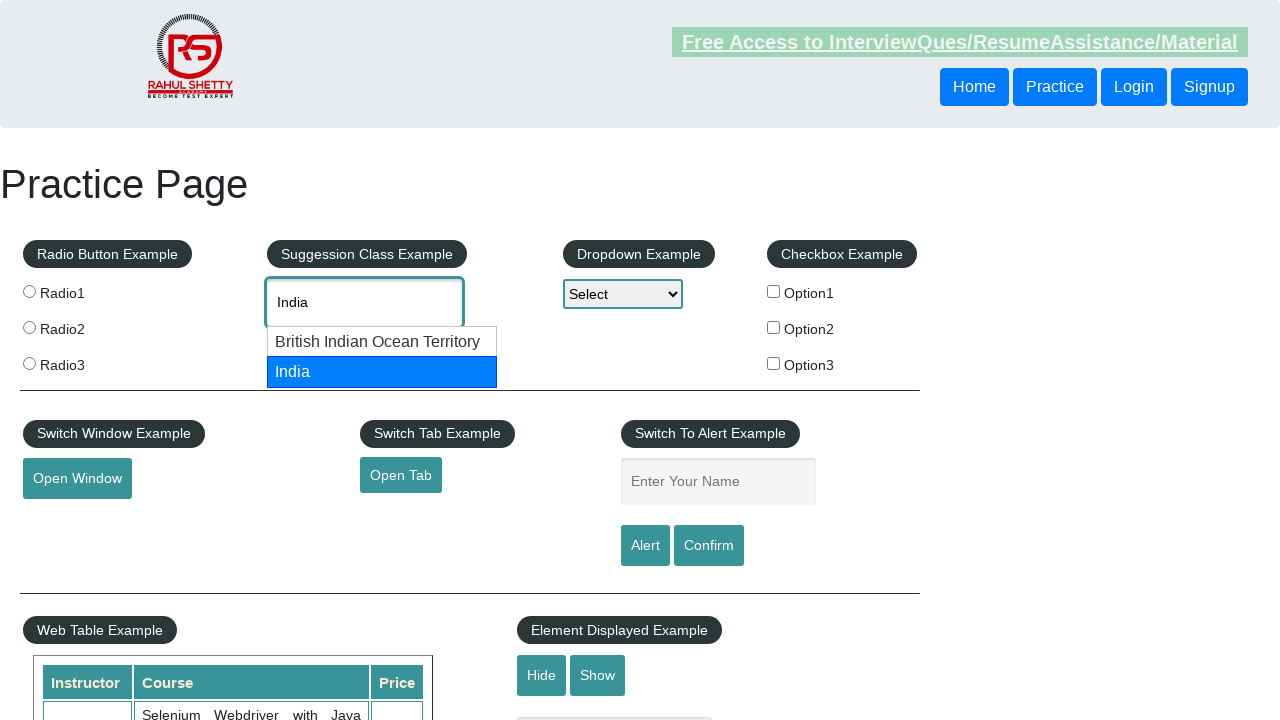

Pressed enter to select the highlighted suggestion
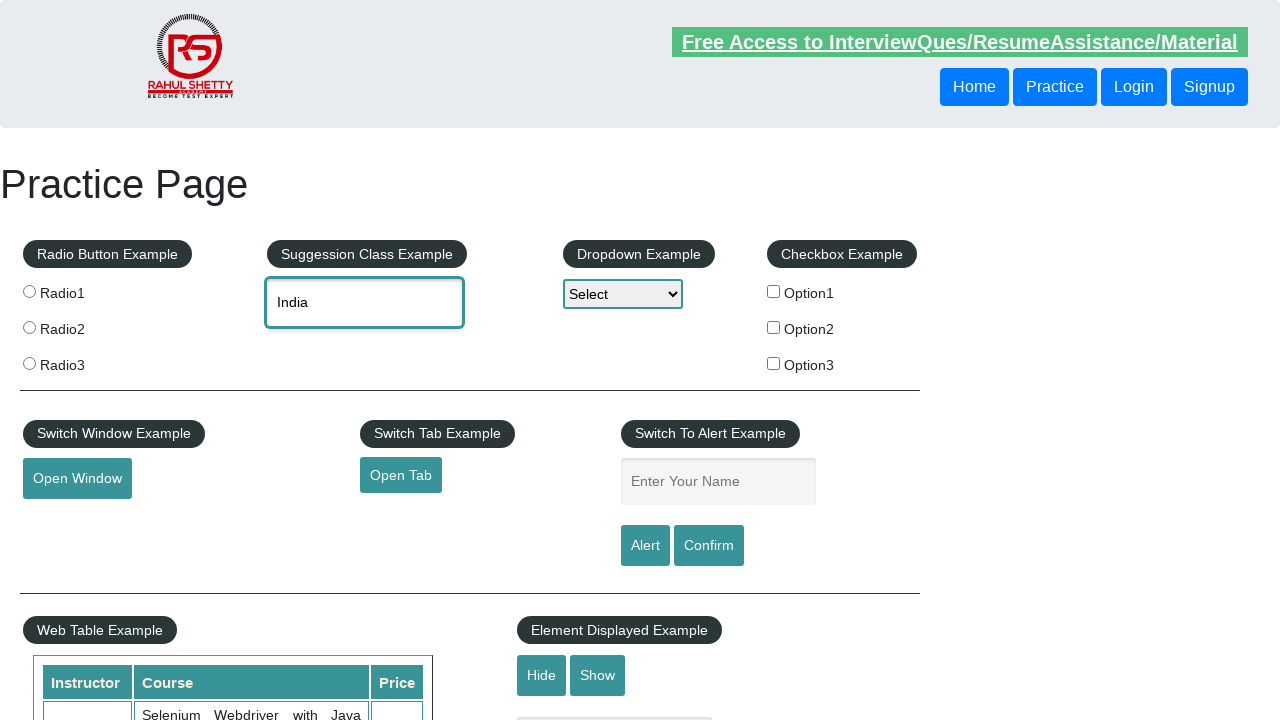

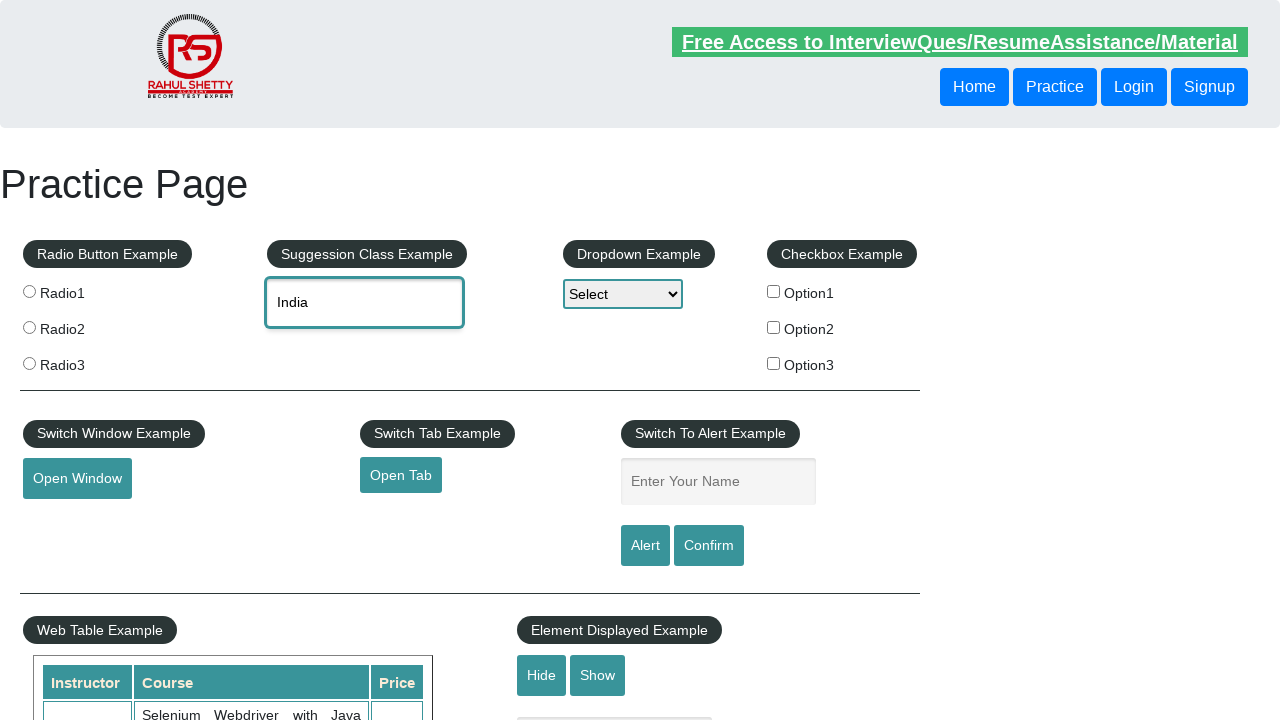